Tests JavaScript alert handling by clicking a button that triggers an alert, waiting for the alert to appear, and accepting it

Starting URL: https://www.hyrtutorials.com/p/alertsdemo.html

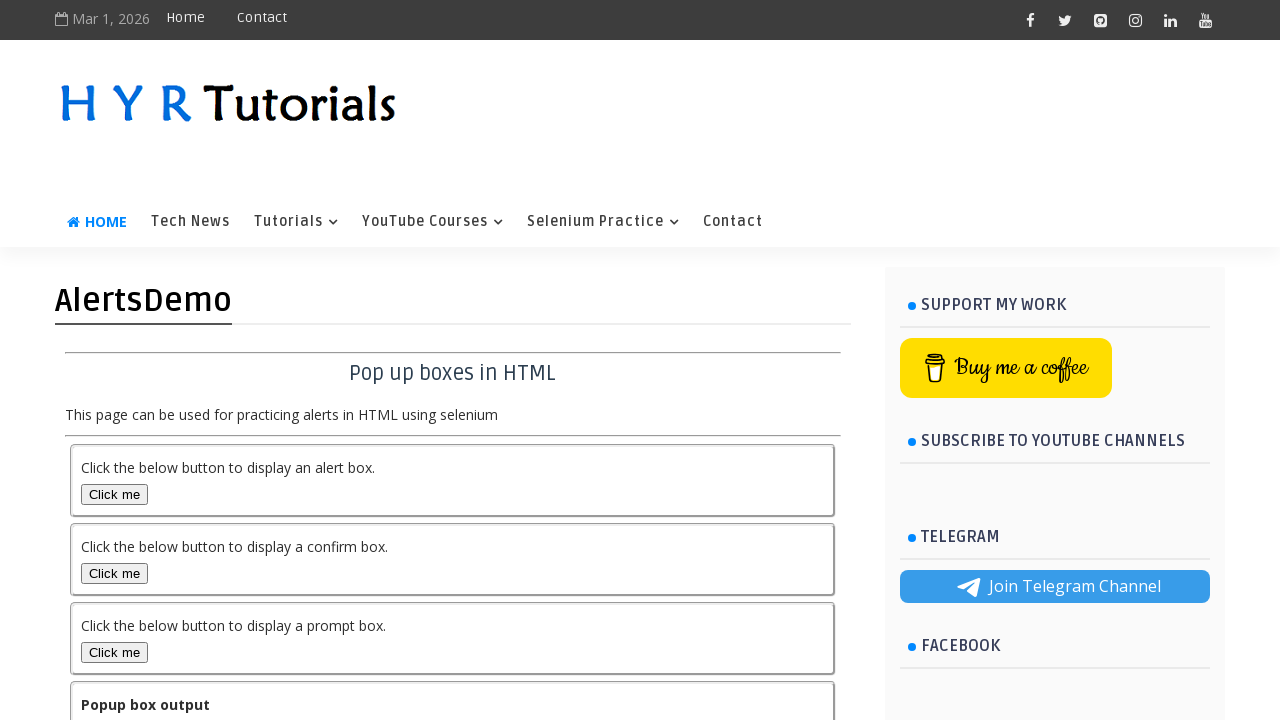

Clicked the alert box button to trigger JavaScript alert at (114, 494) on xpath=(//button[@id='alertBox'])[1]
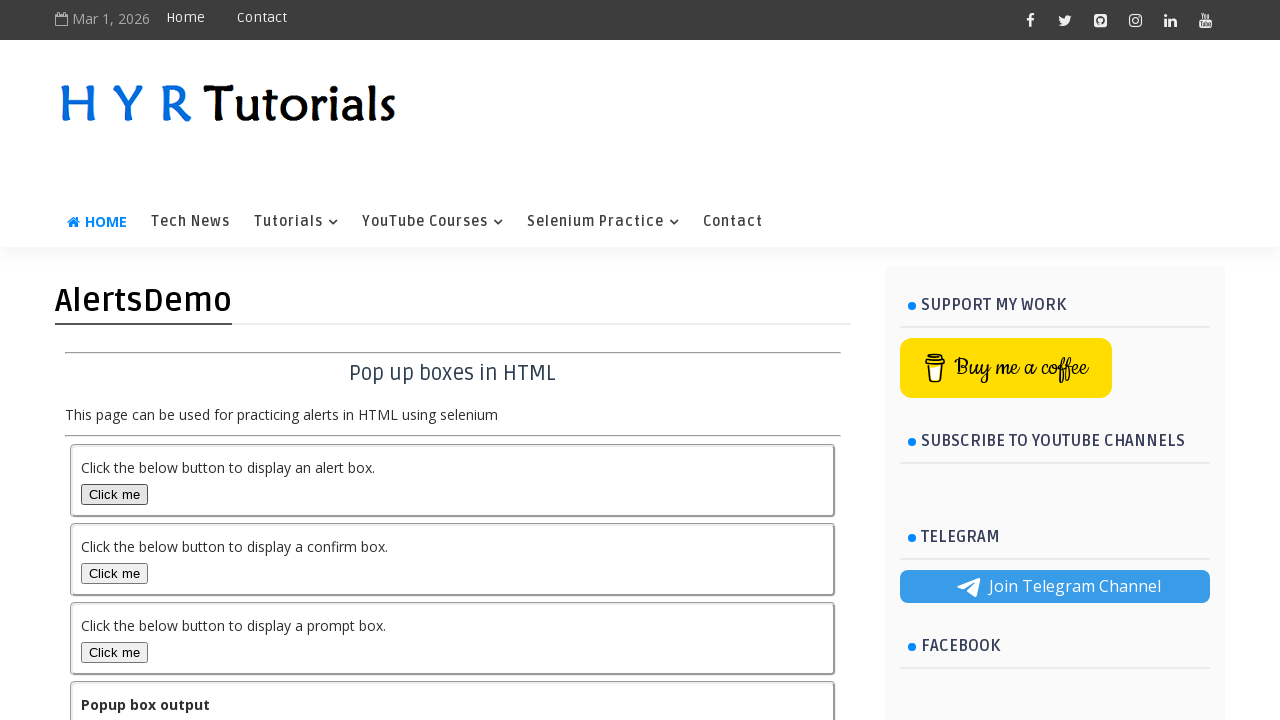

Set up dialog handler to accept the alert
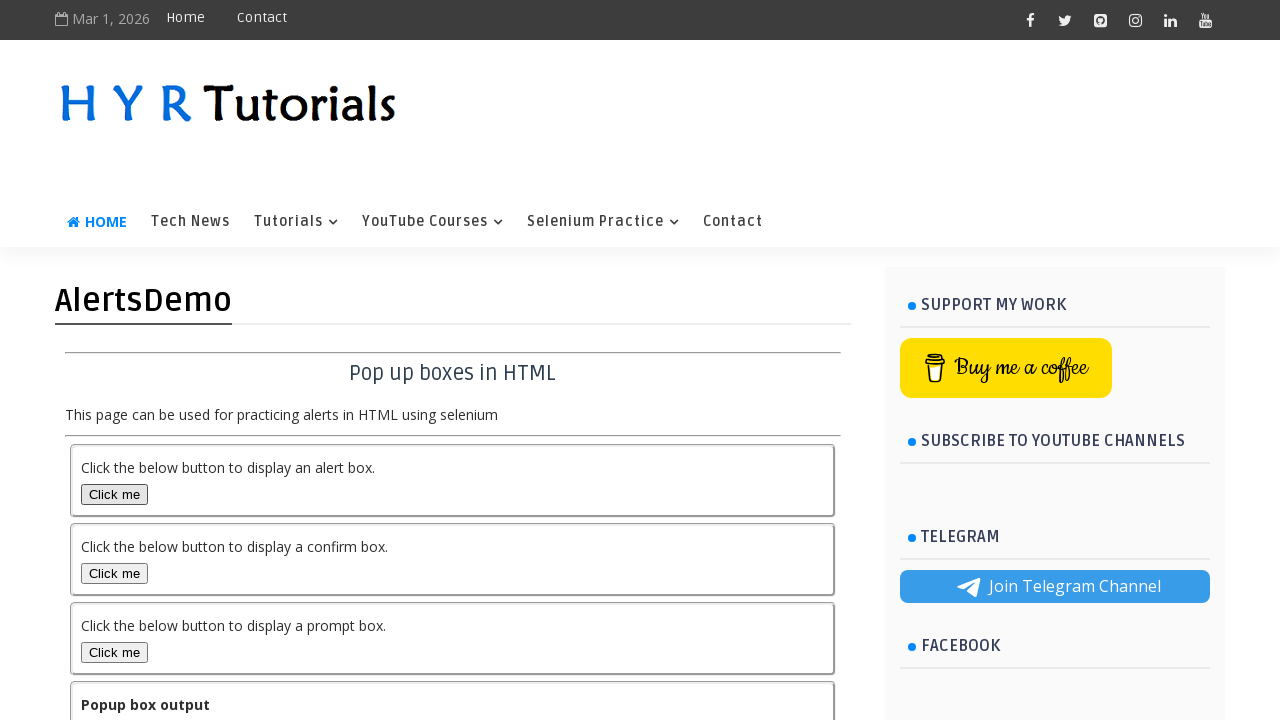

Waited 1000ms for alert interaction to complete
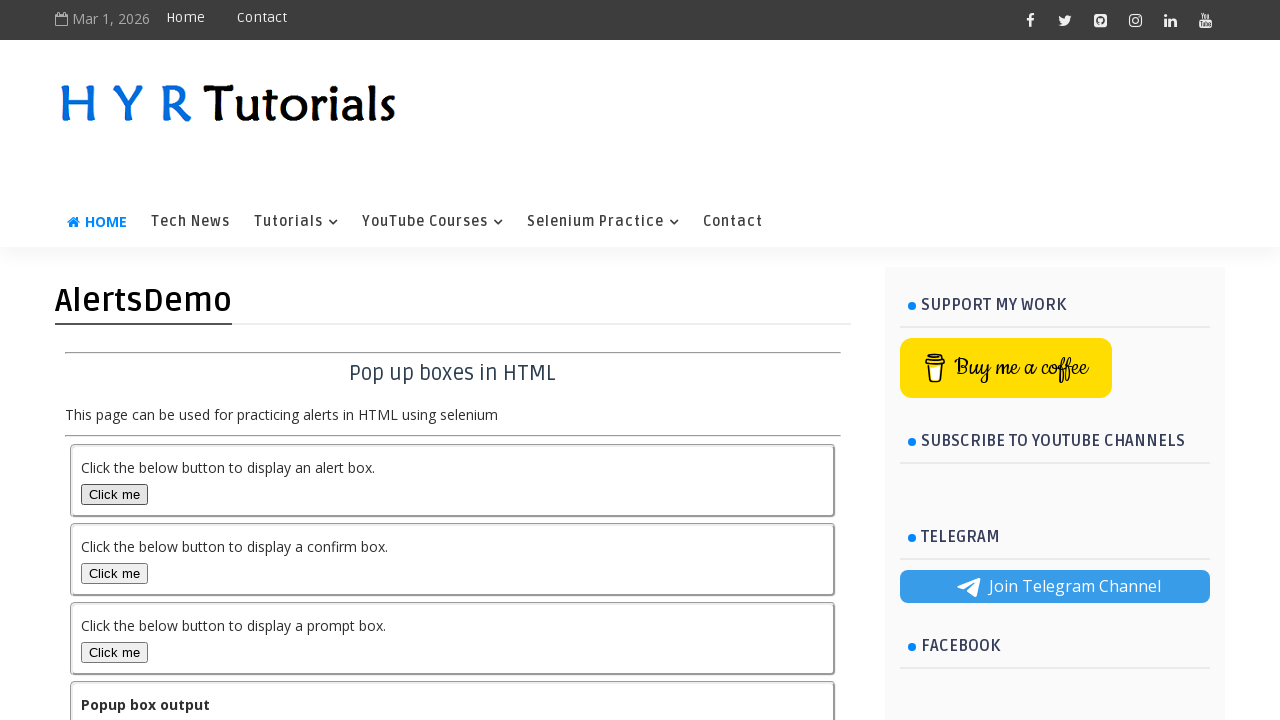

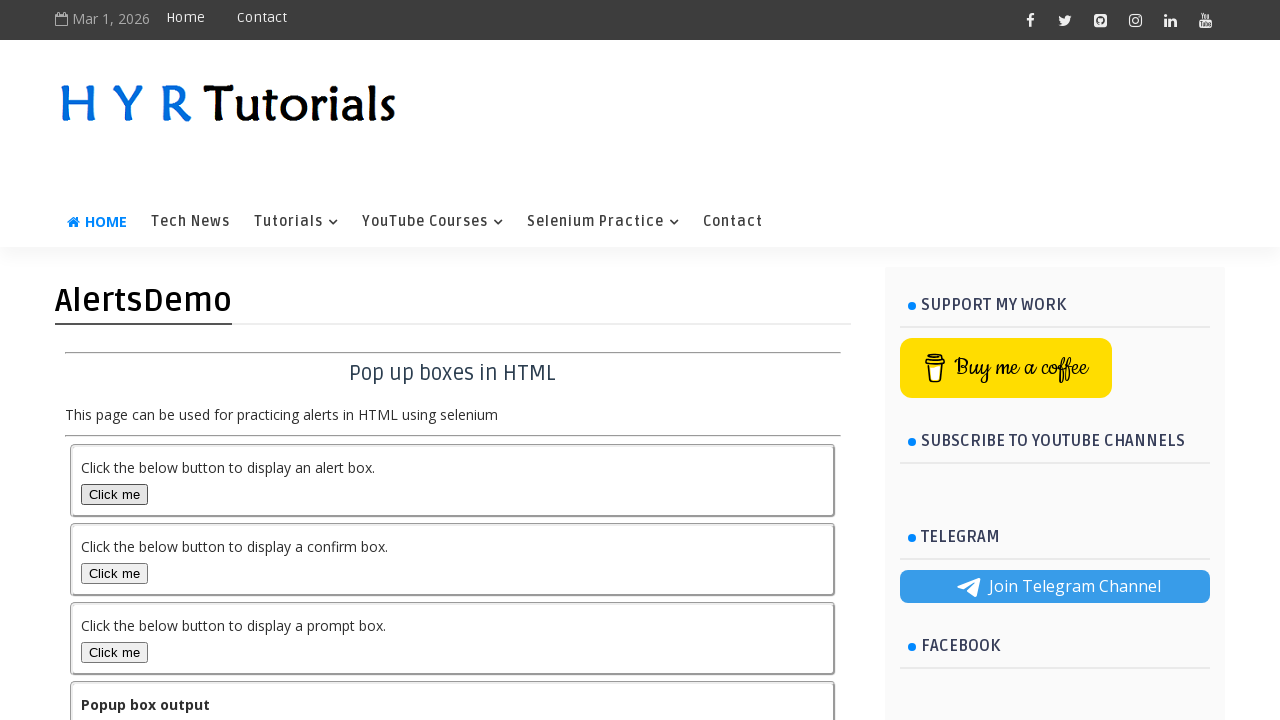